Tests accepting a JavaScript alert by clicking a button that triggers a JS alert, verifying the alert text, accepting it, and confirming the result message.

Starting URL: https://automationfc.github.io/basic-form/index.html

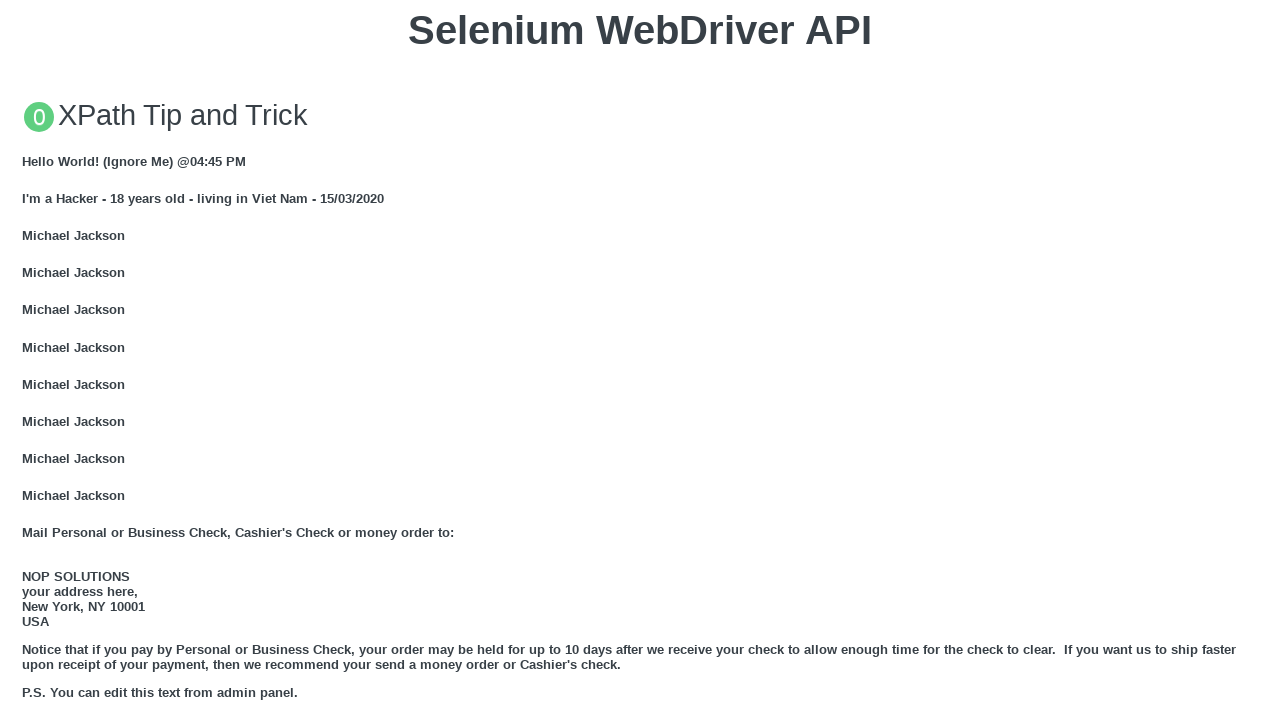

Clicked button to trigger JavaScript alert at (640, 360) on xpath=//div[@class='example']//button[@onclick='jsAlert()']
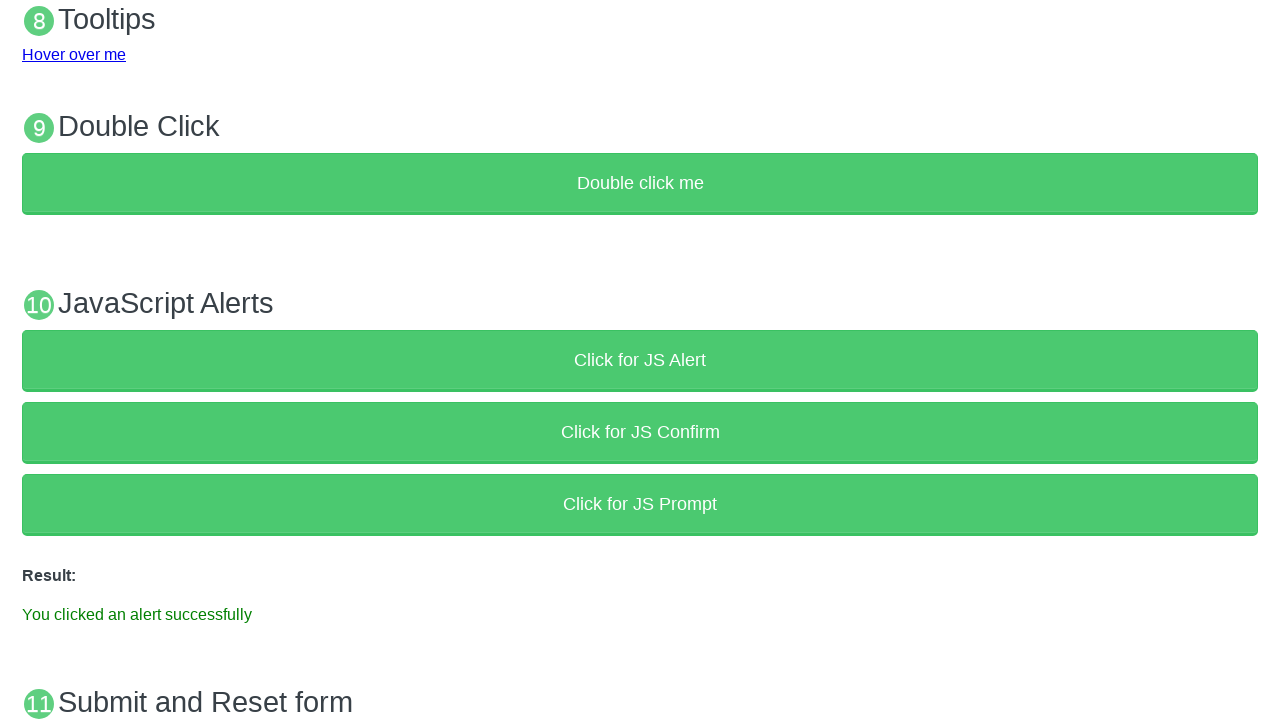

Set up dialog handler to accept alerts
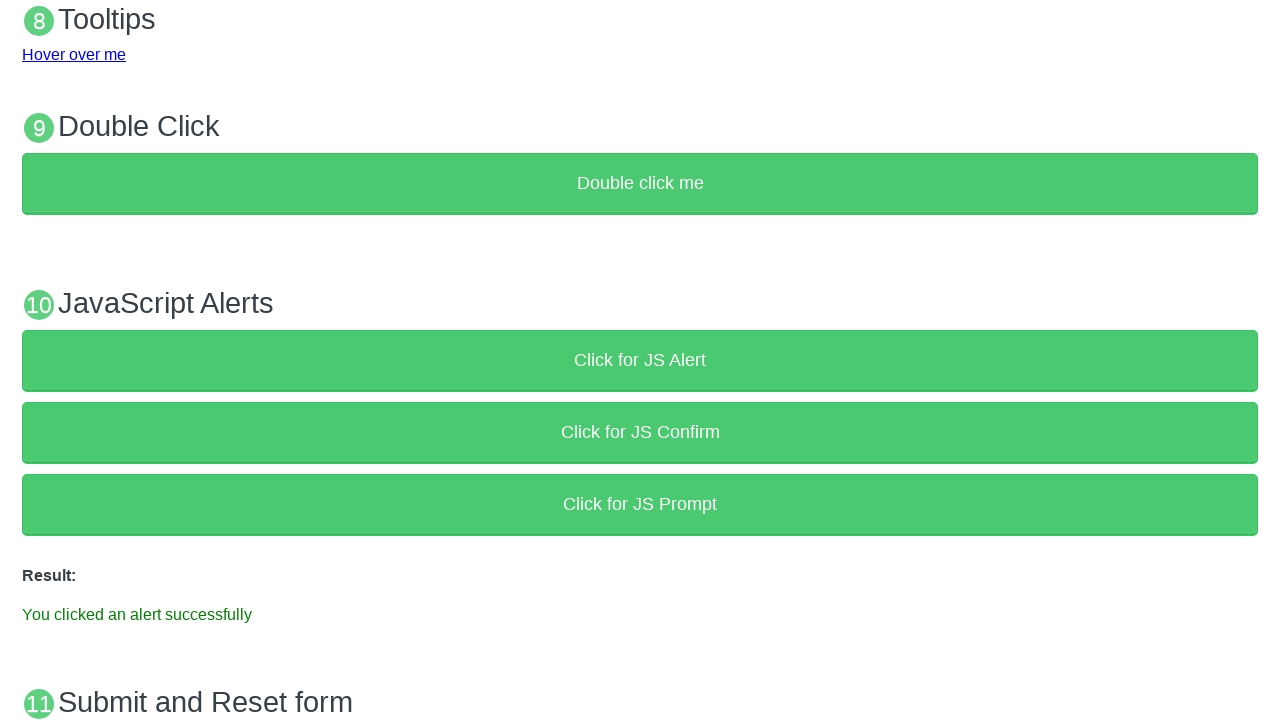

Alert was accepted and success message appeared
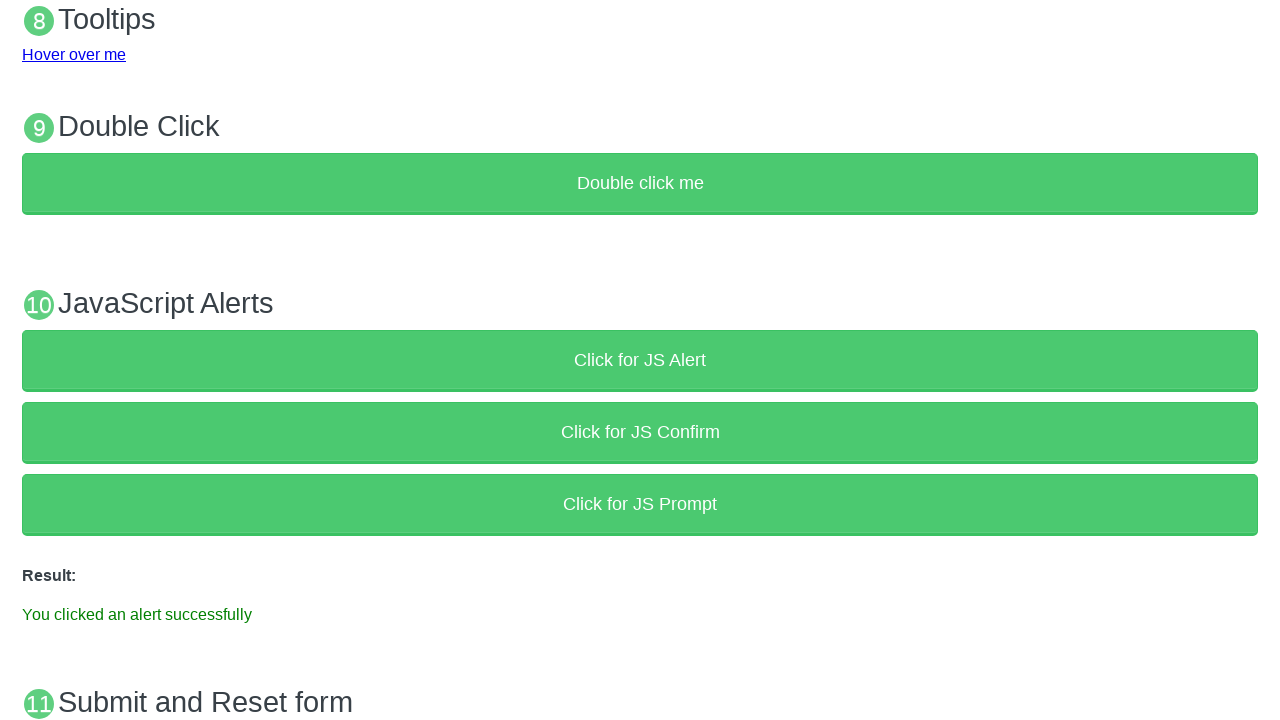

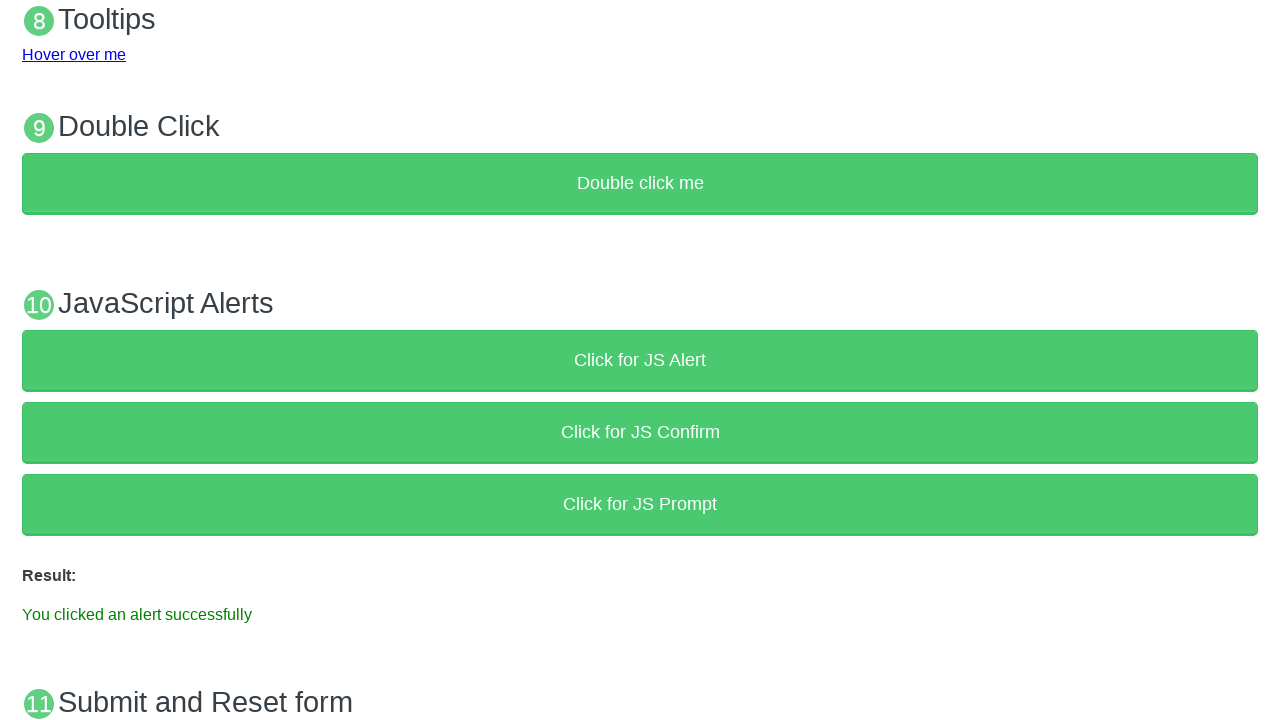